Tests that a todo item is removed when edited to an empty string

Starting URL: https://demo.playwright.dev/todomvc

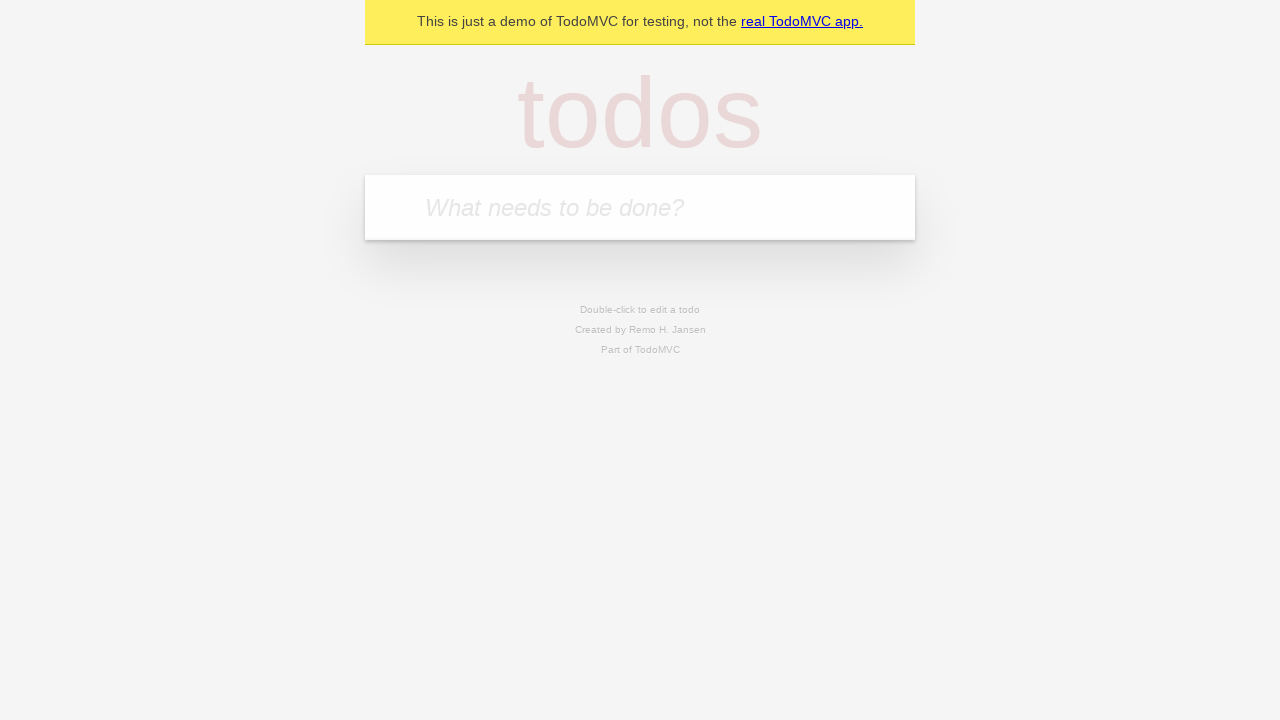

Filled new todo field with 'buy some cheese' on .new-todo
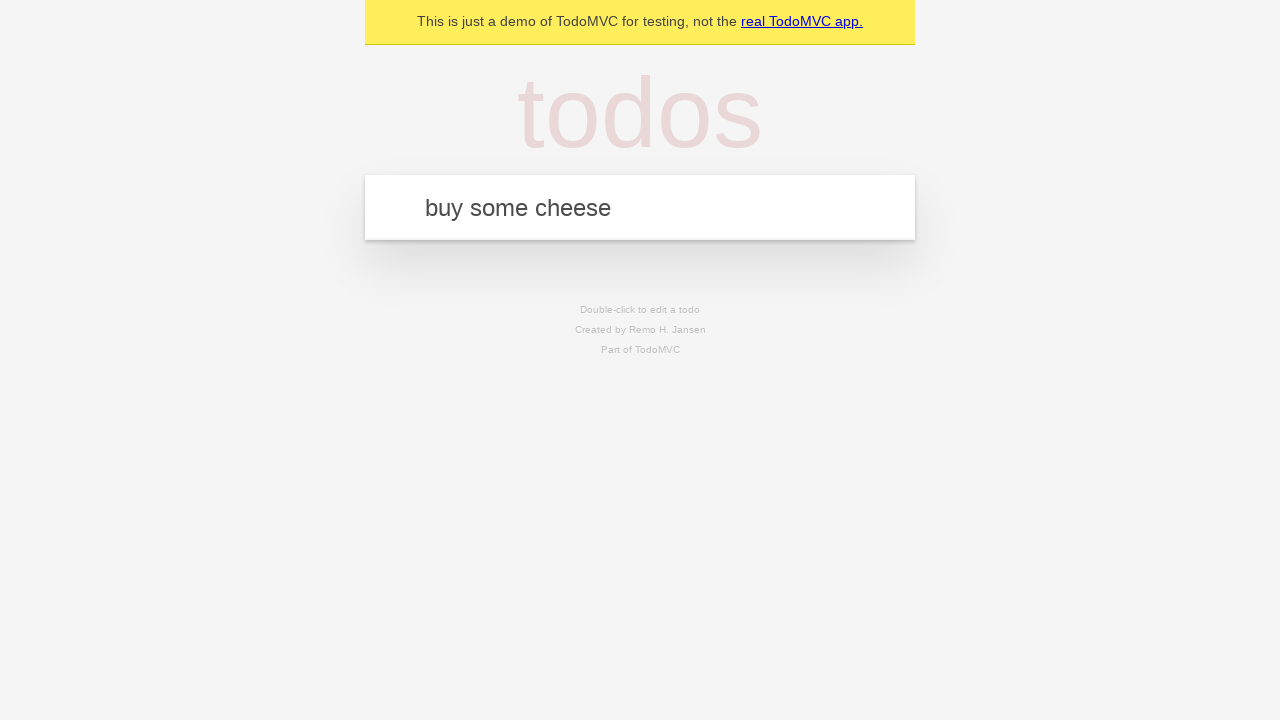

Pressed Enter to create first todo item on .new-todo
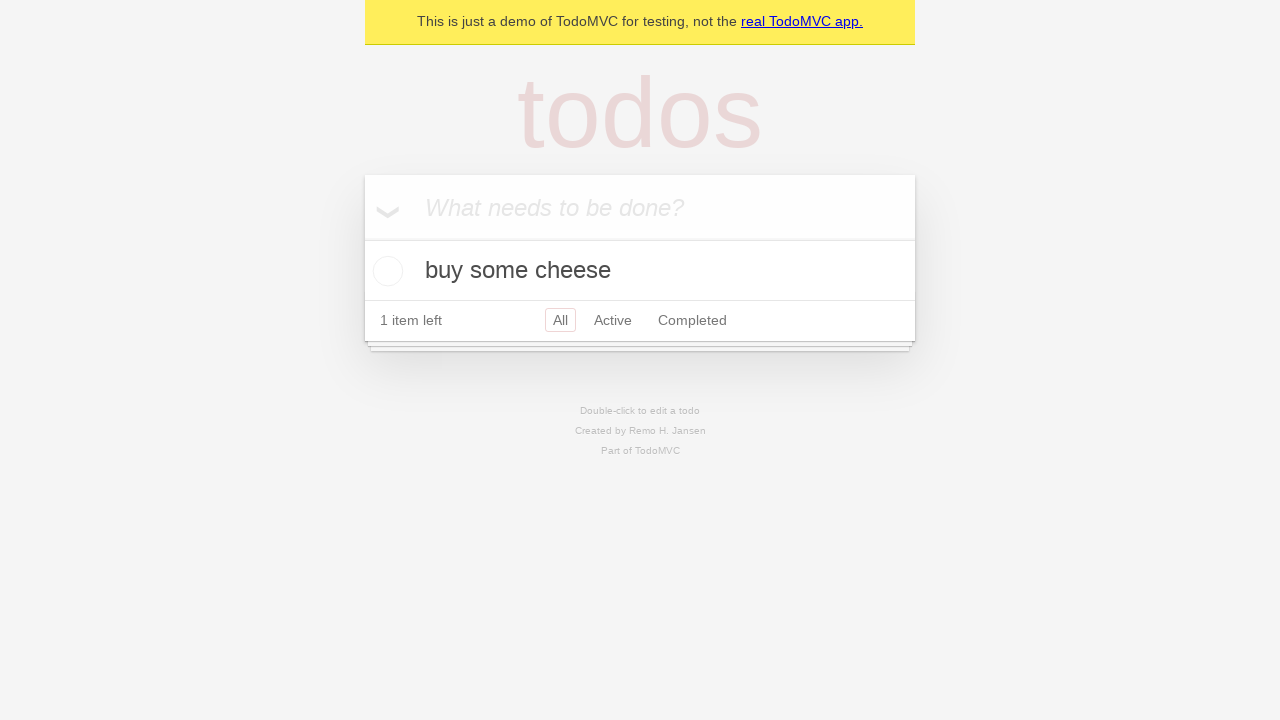

Filled new todo field with 'feed the cat' on .new-todo
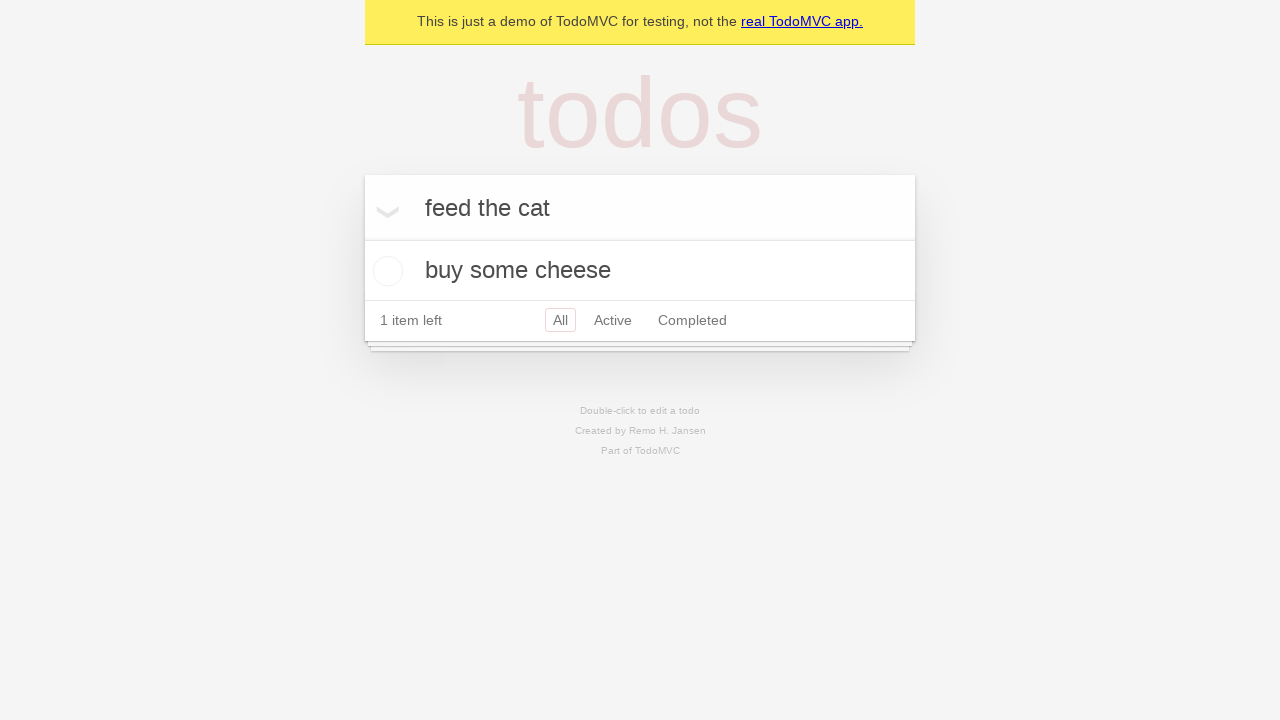

Pressed Enter to create second todo item on .new-todo
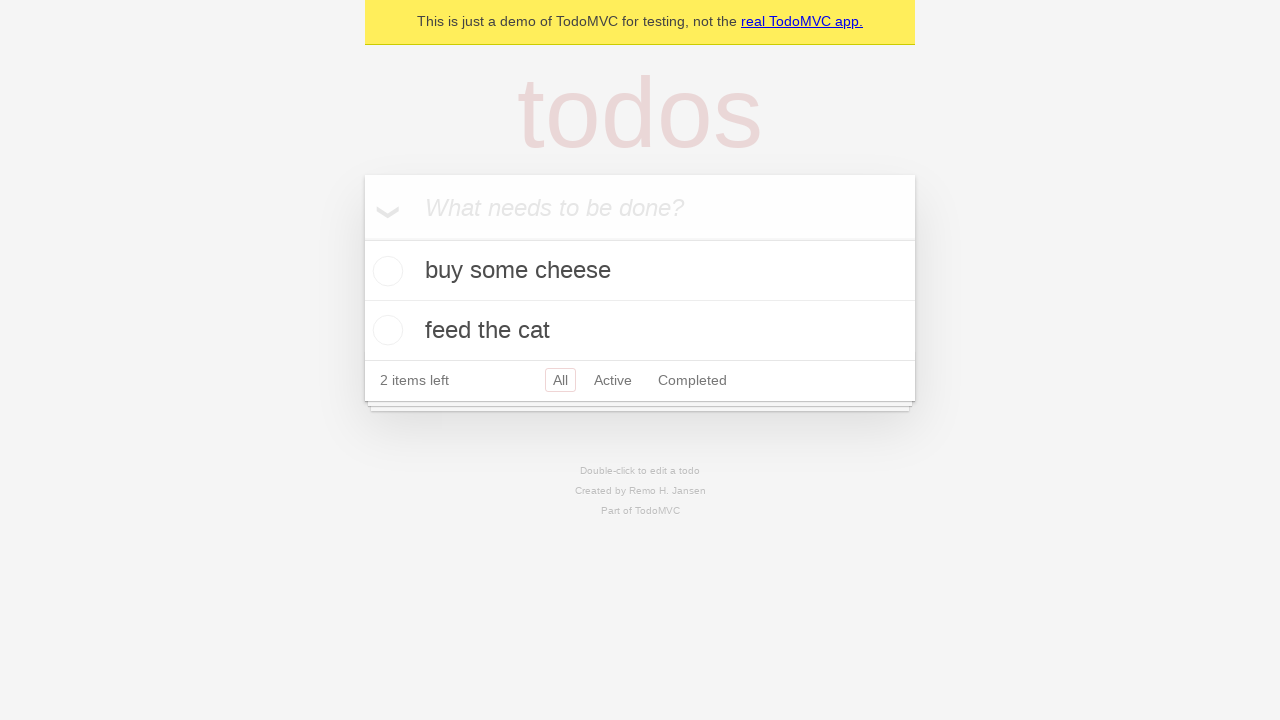

Filled new todo field with 'book a doctors appointment' on .new-todo
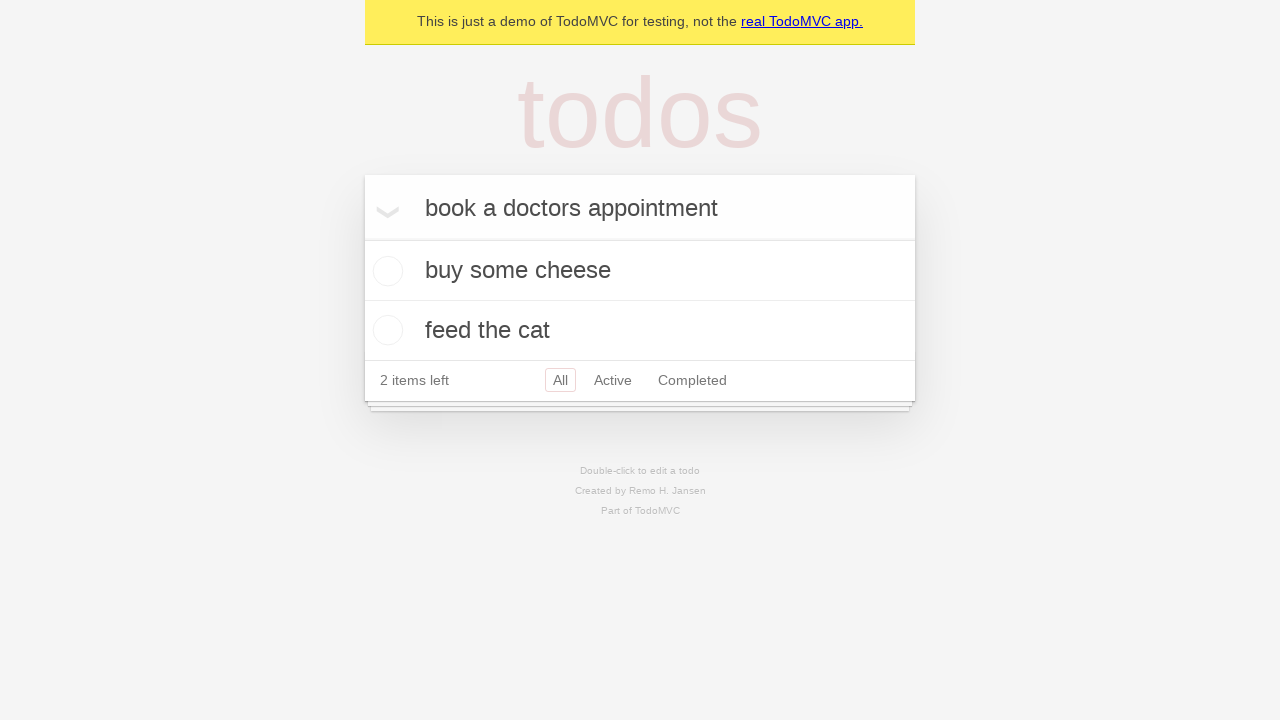

Pressed Enter to create third todo item on .new-todo
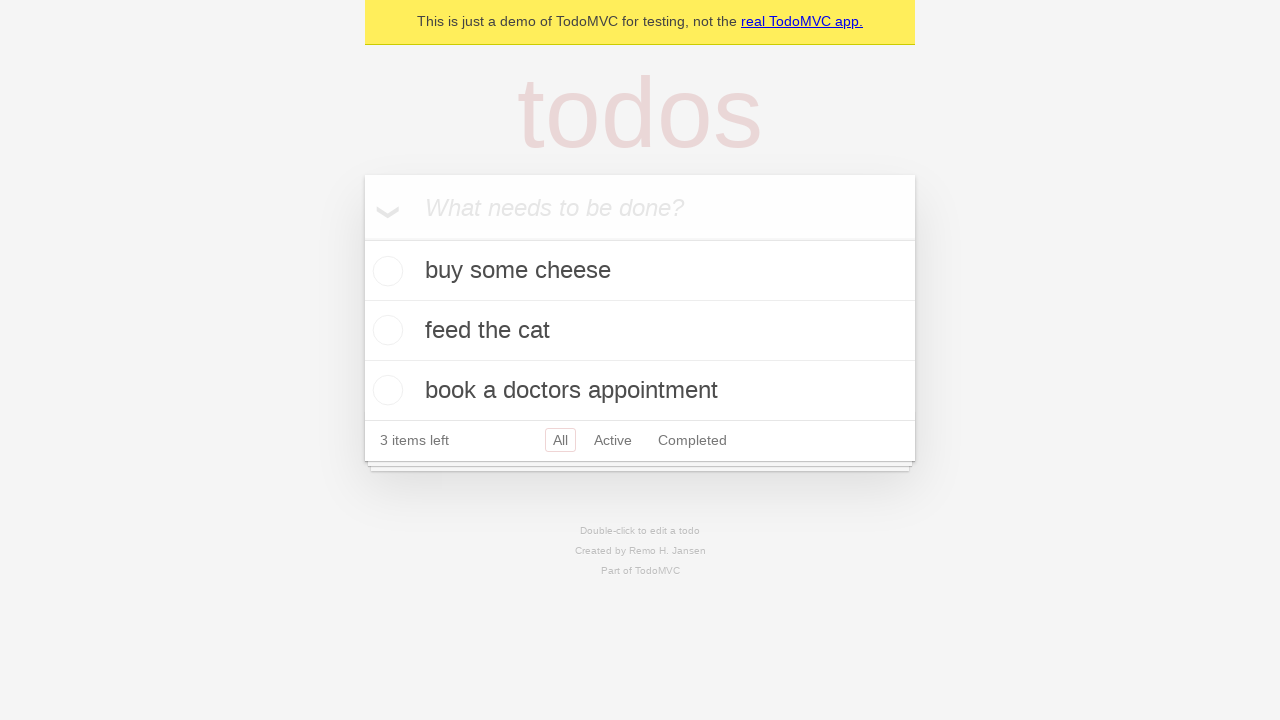

Double-clicked second todo item to enter edit mode at (640, 331) on .todo-list li >> nth=1
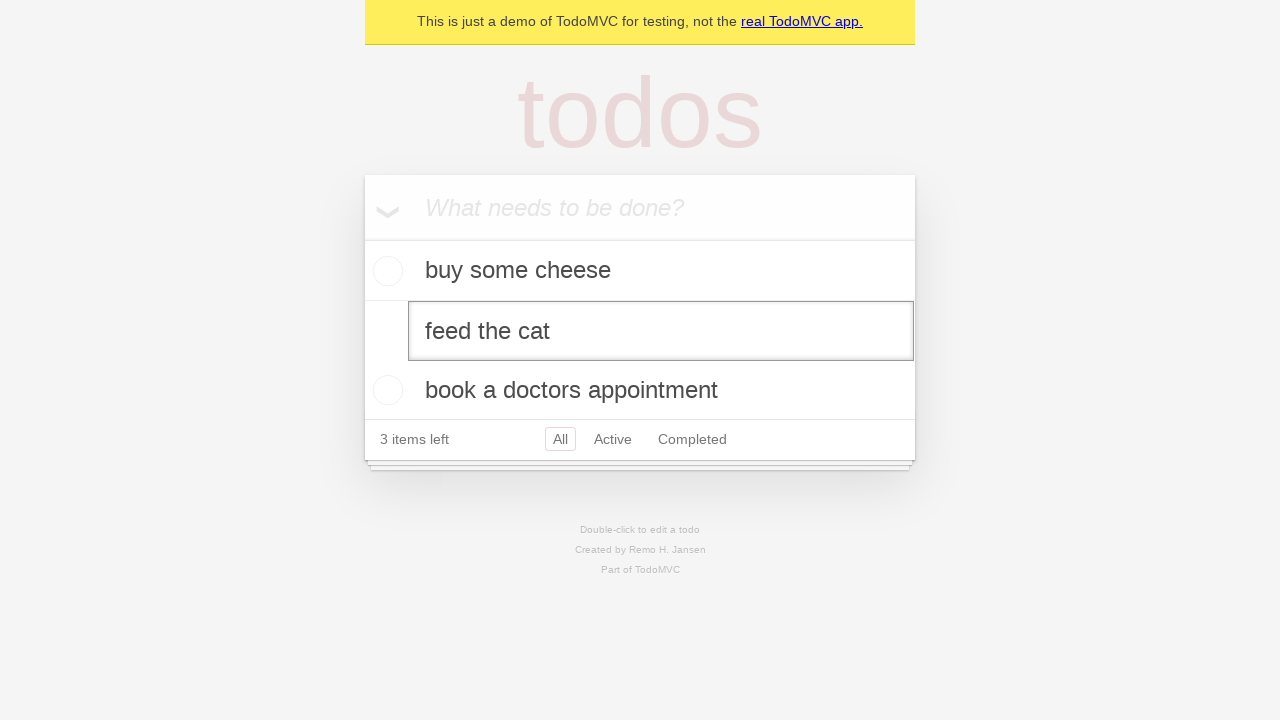

Cleared the edit field by filling with empty string on .todo-list li >> nth=1 >> .edit
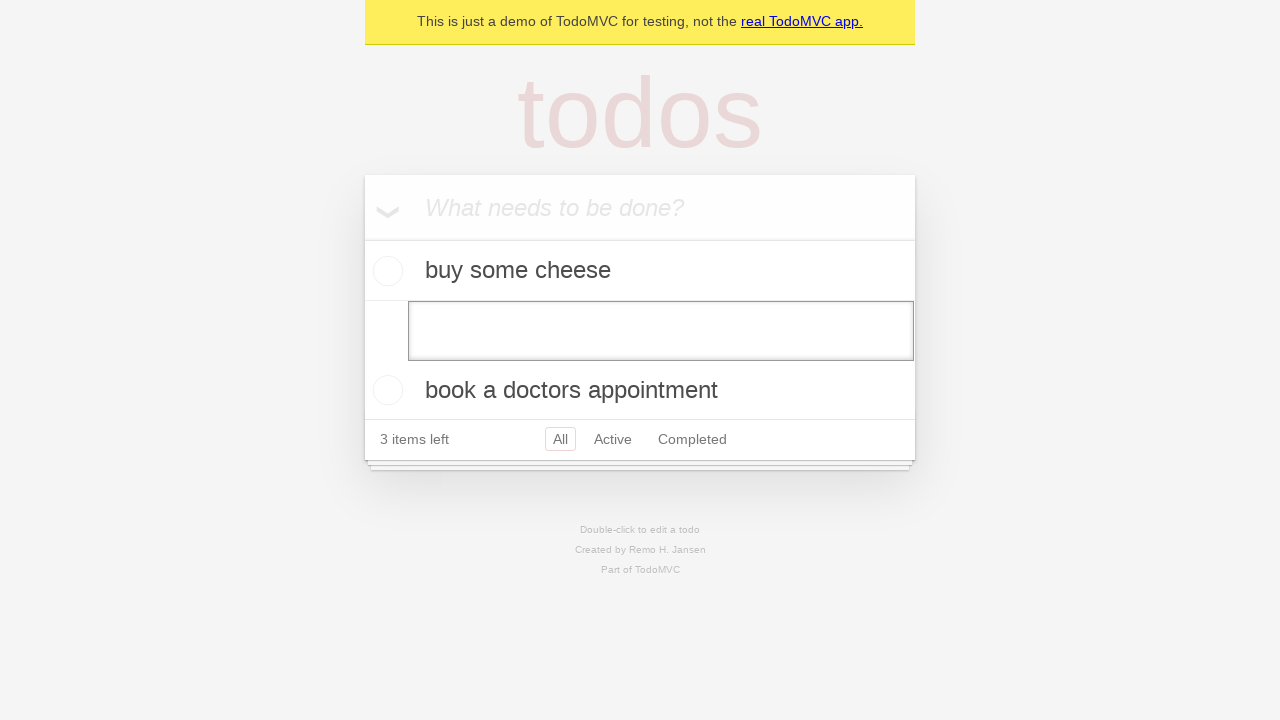

Pressed Enter to confirm empty edit, removing the todo item on .todo-list li >> nth=1 >> .edit
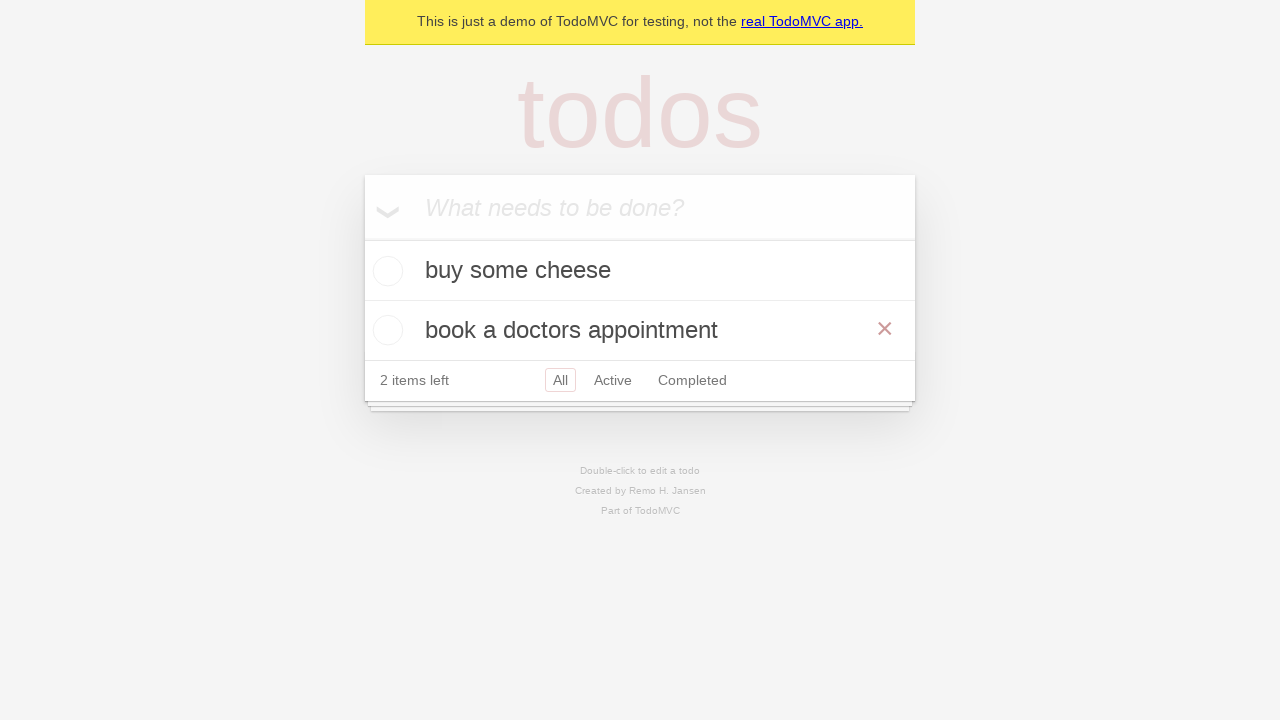

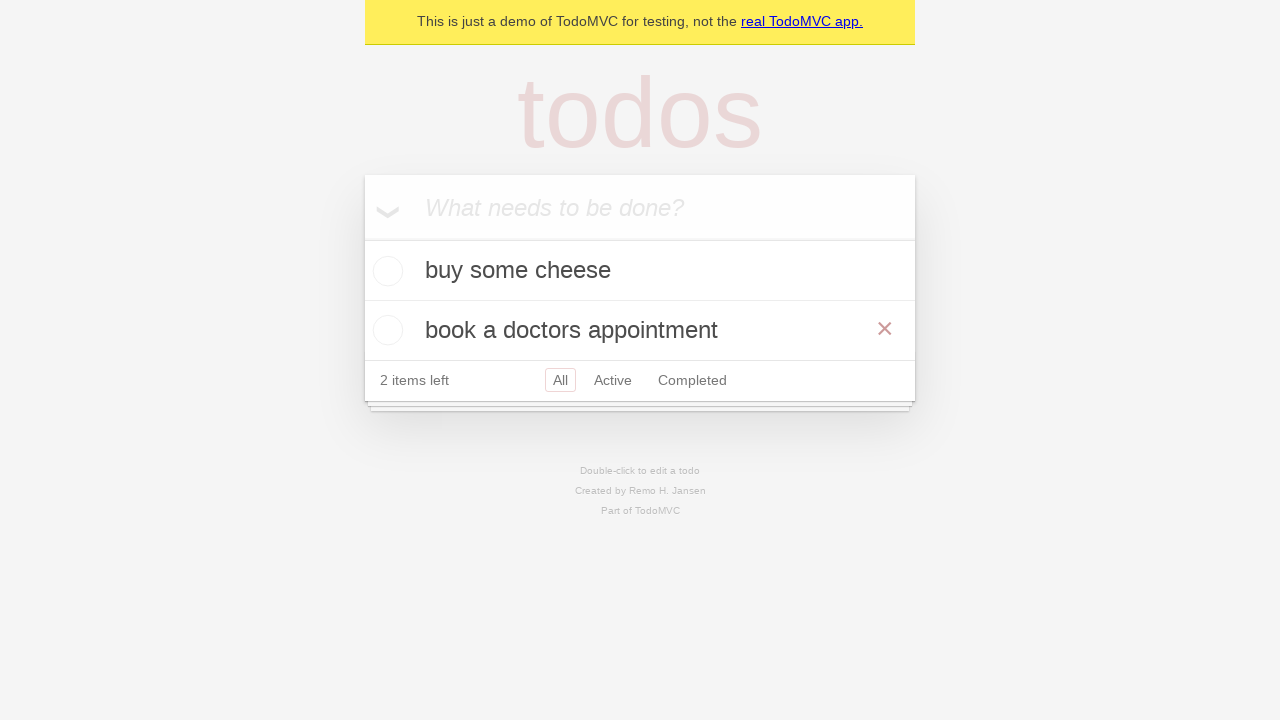